Tests jQuery UI datepicker functionality by opening the calendar widget and selecting a specific date

Starting URL: https://jqueryui.com/datepicker/#date%E2%88%92range

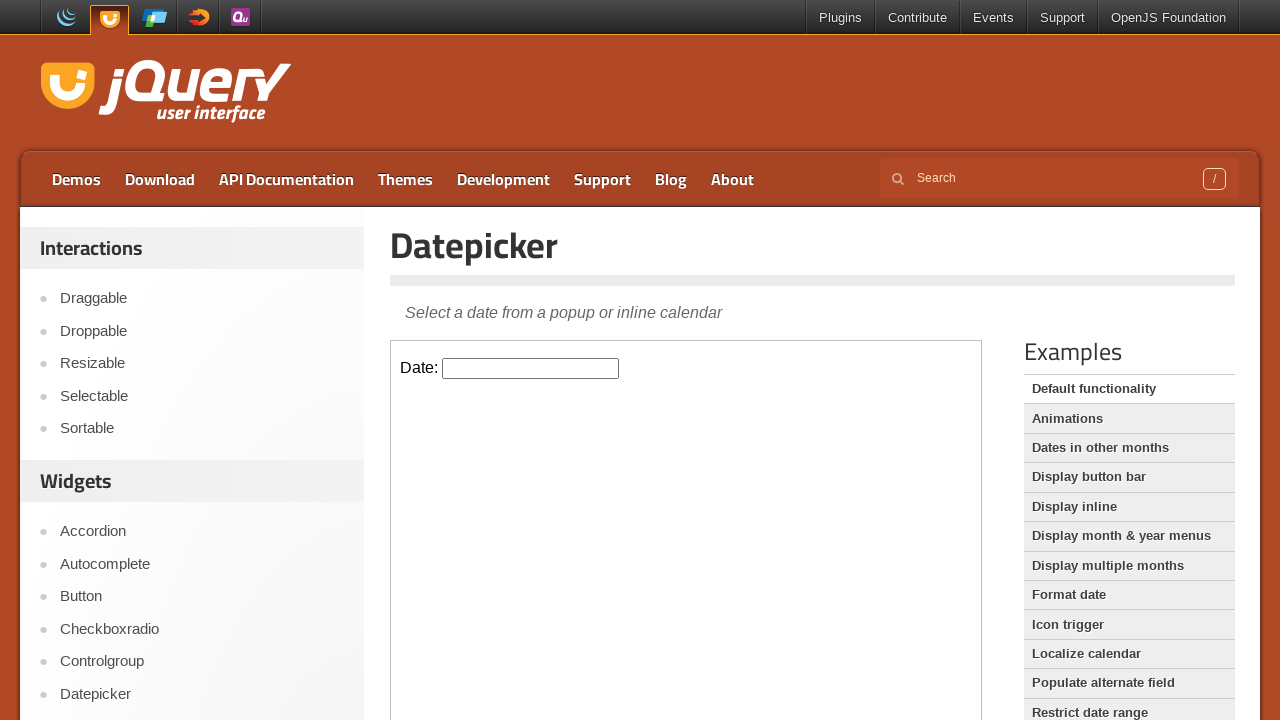

Located the iframe containing the datepicker demo
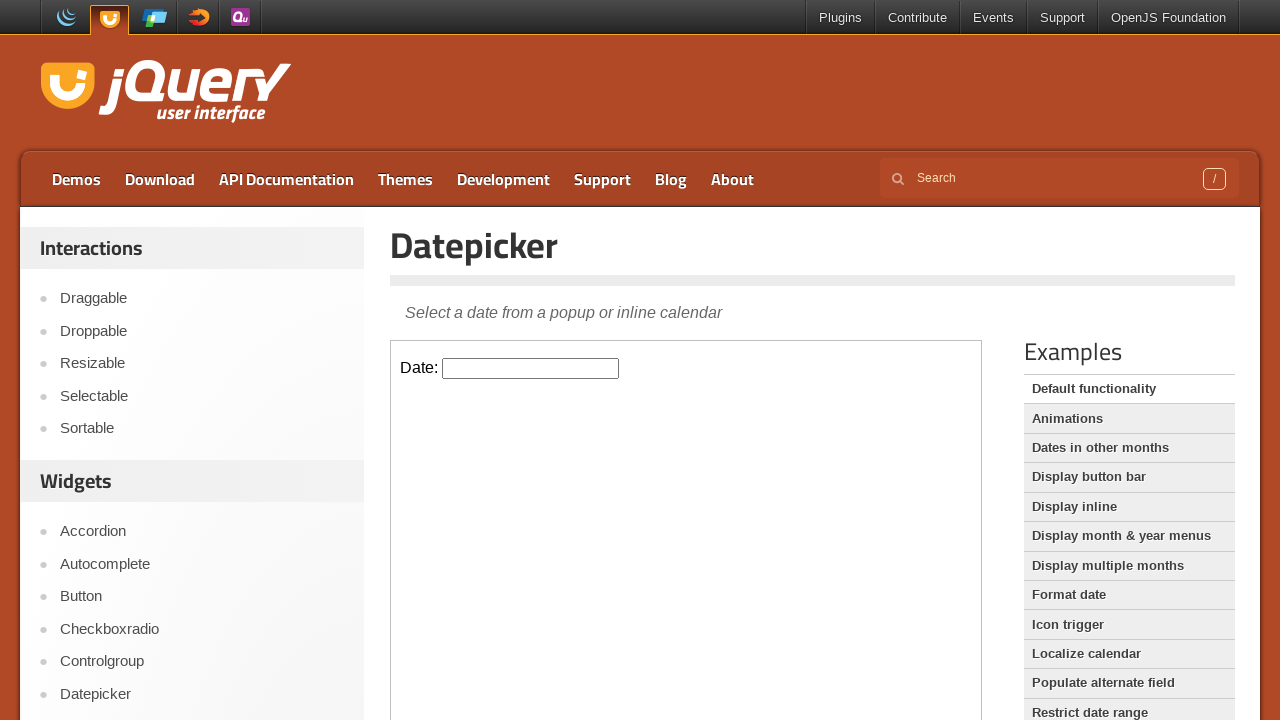

Located the datepicker input field
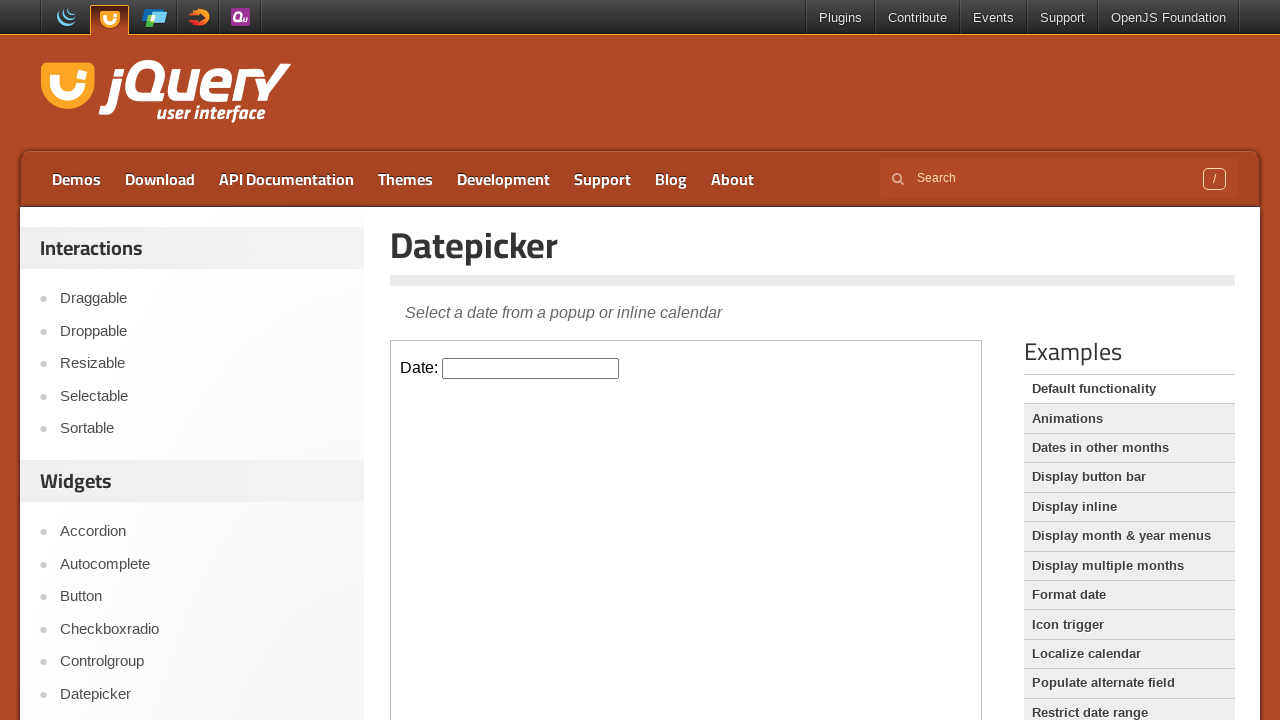

Clicked on the datepicker input to open the calendar widget at (531, 368) on iframe >> nth=0 >> internal:control=enter-frame >> #datepicker
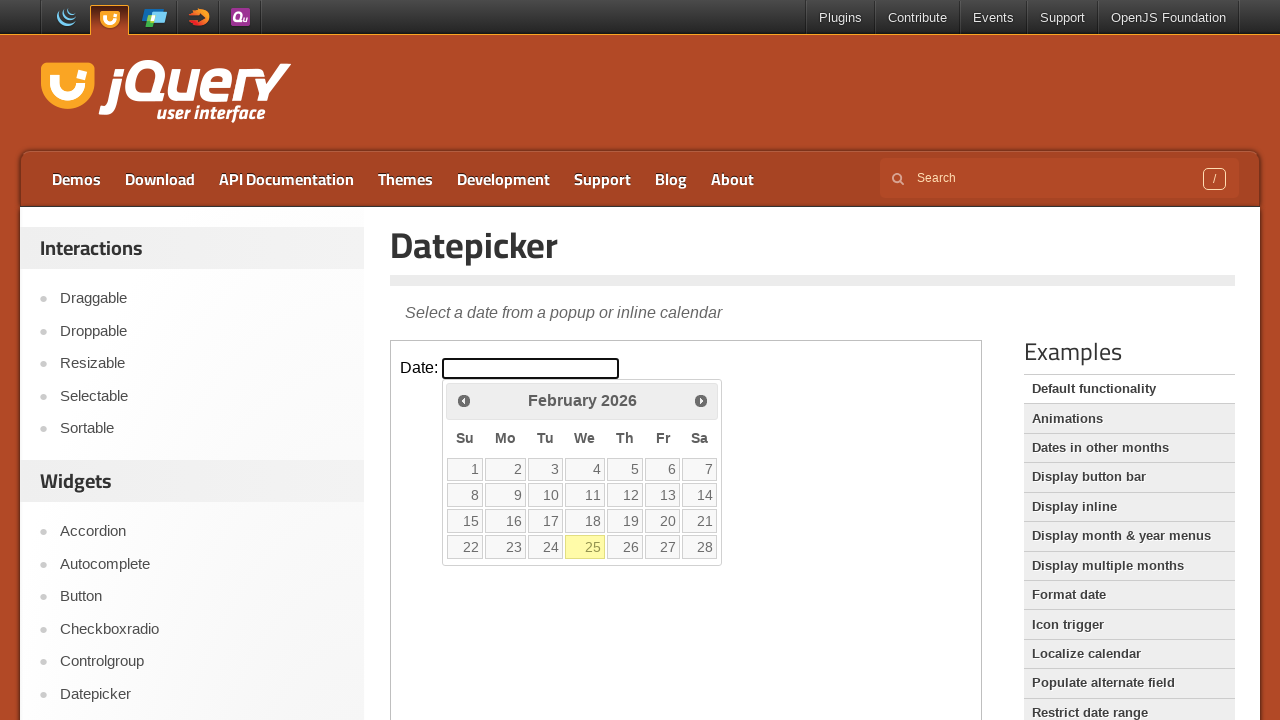

Calendar widget loaded and became visible
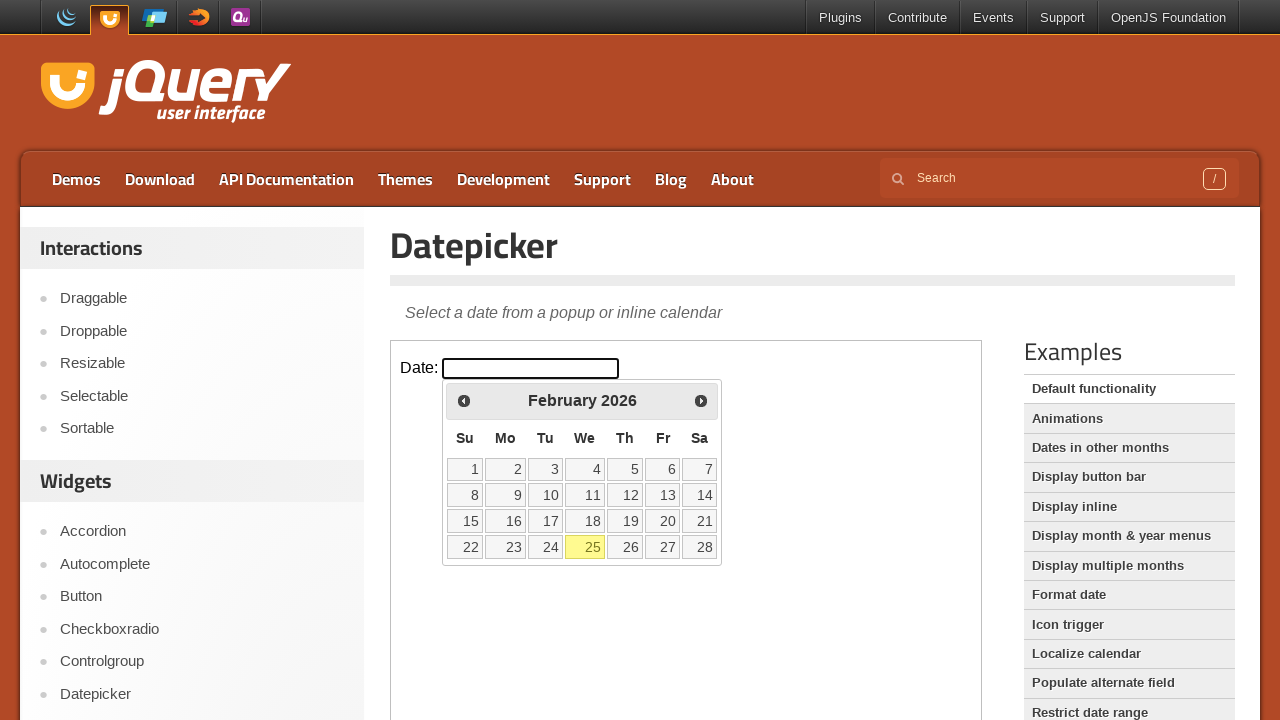

Located all calendar day cells
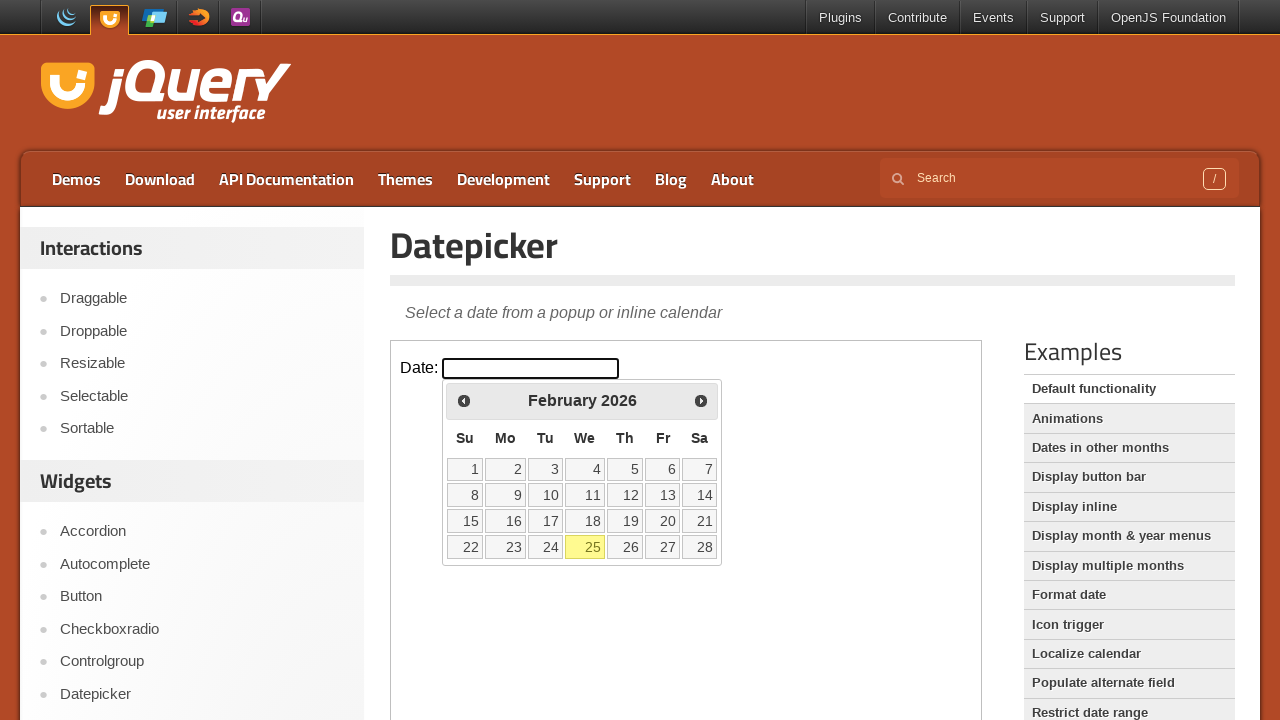

Clicked on day 2 in the calendar at (506, 469) on iframe >> nth=0 >> internal:control=enter-frame >> xpath=//table/tbody/tr/td >> 
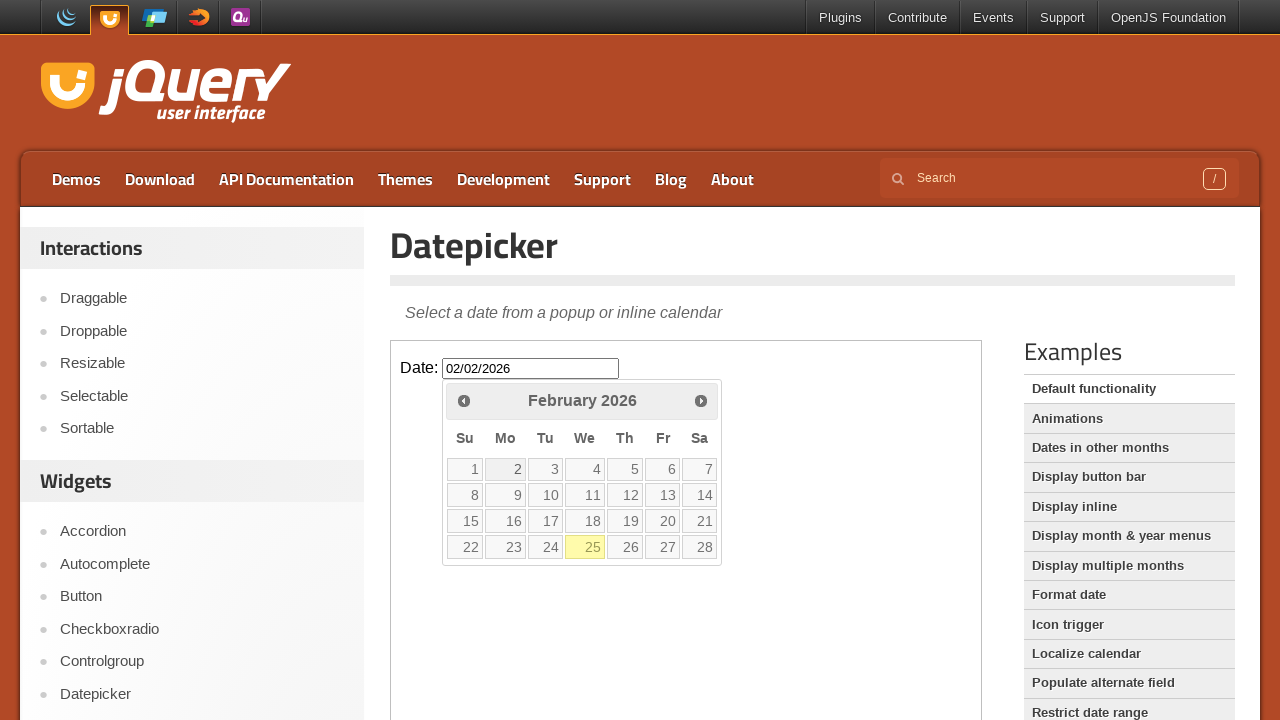

Verified the selected date is: 02/02/2026
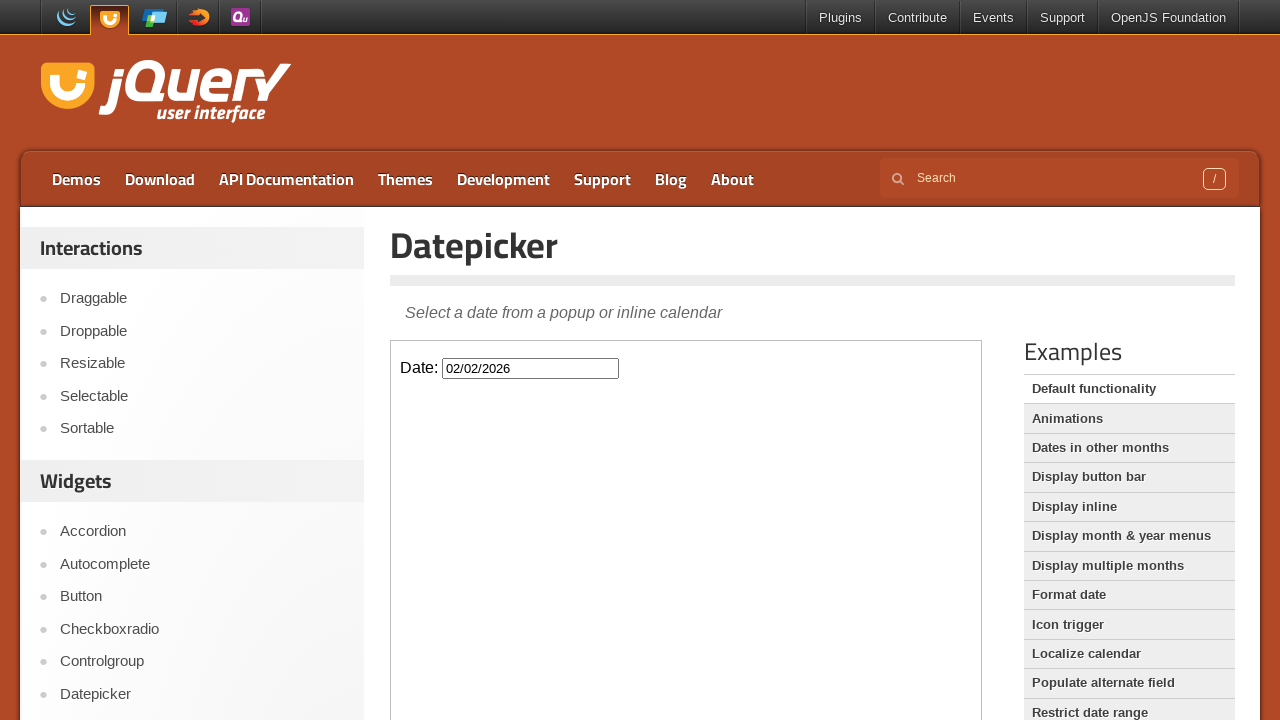

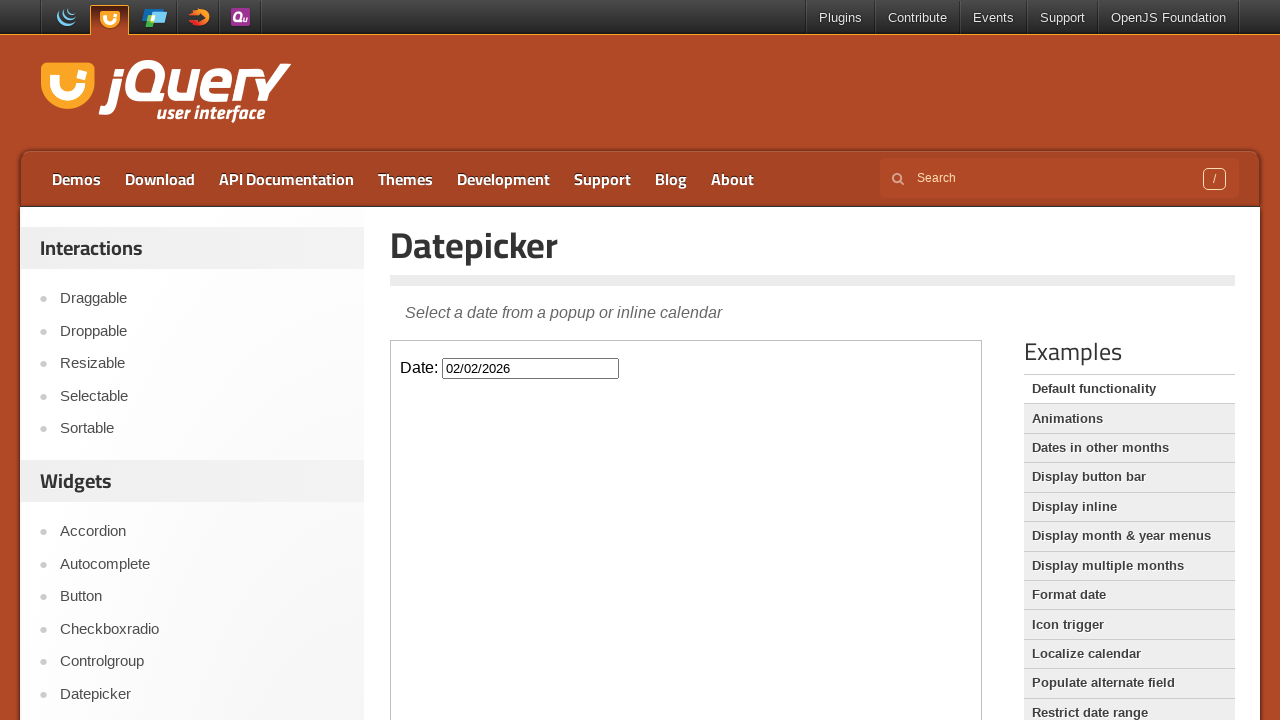